Tests AJAX functionality by clicking a button and waiting for dynamically loaded content to appear, including text that appears with a delay.

Starting URL: https://v1.training-support.net/selenium/ajax

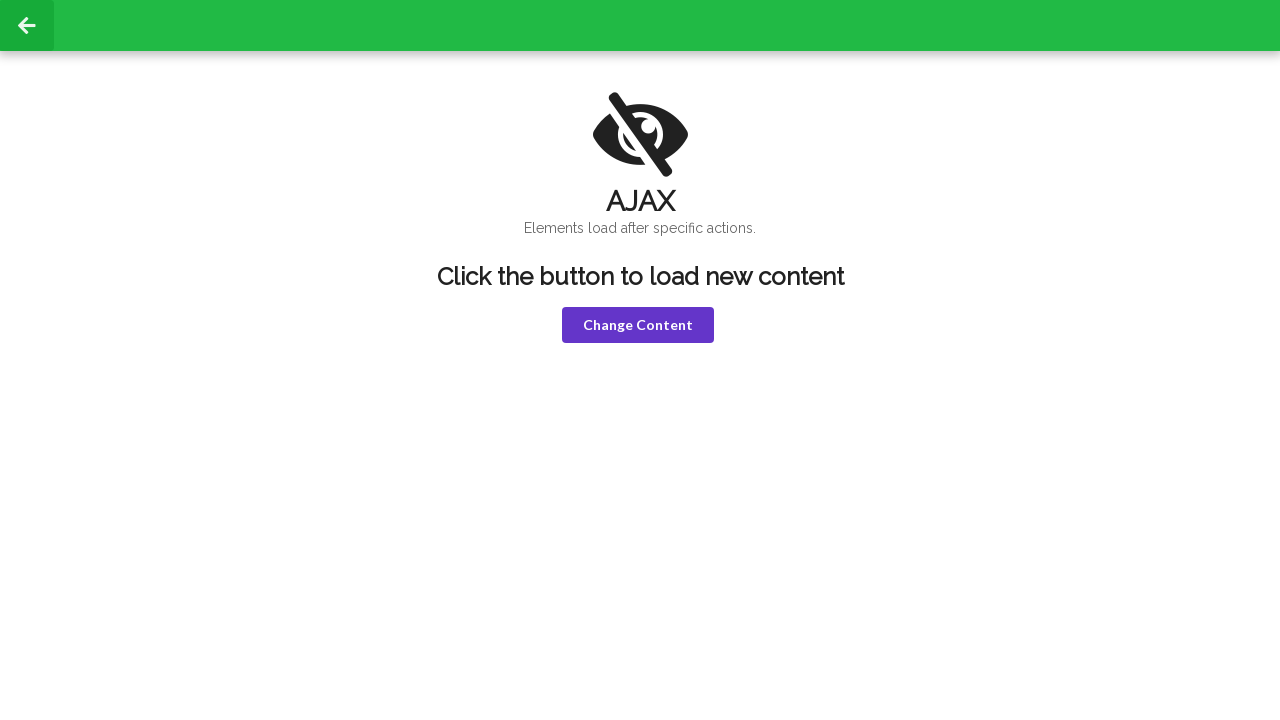

Clicked the violet button to trigger AJAX request at (638, 325) on button.violet
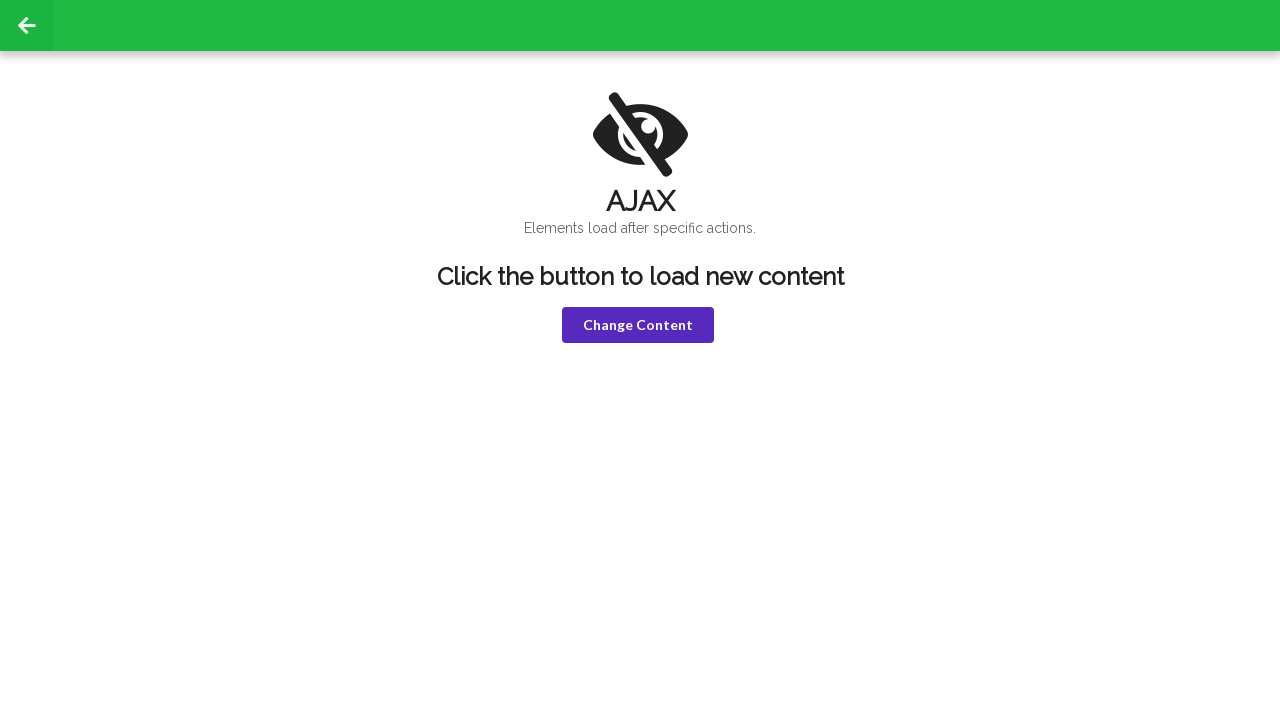

Waited for h1 element to become visible
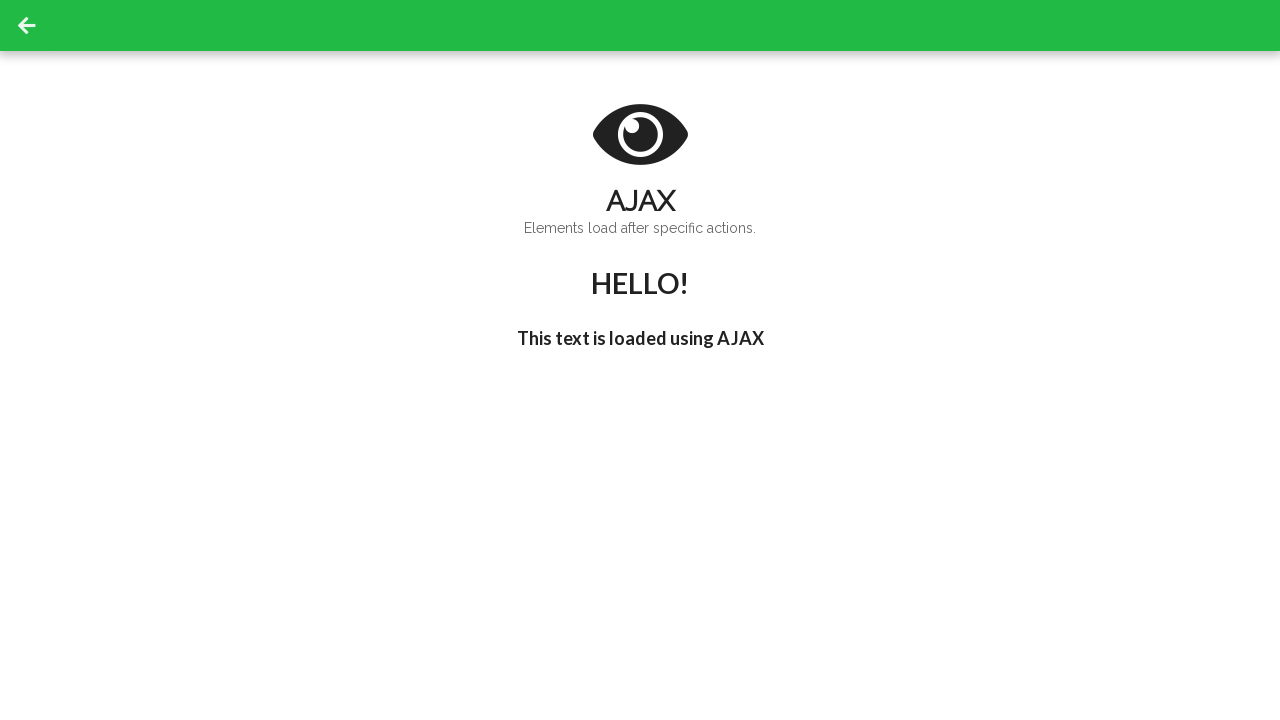

Waited for delayed text 'I'm late!' to appear in h3 element
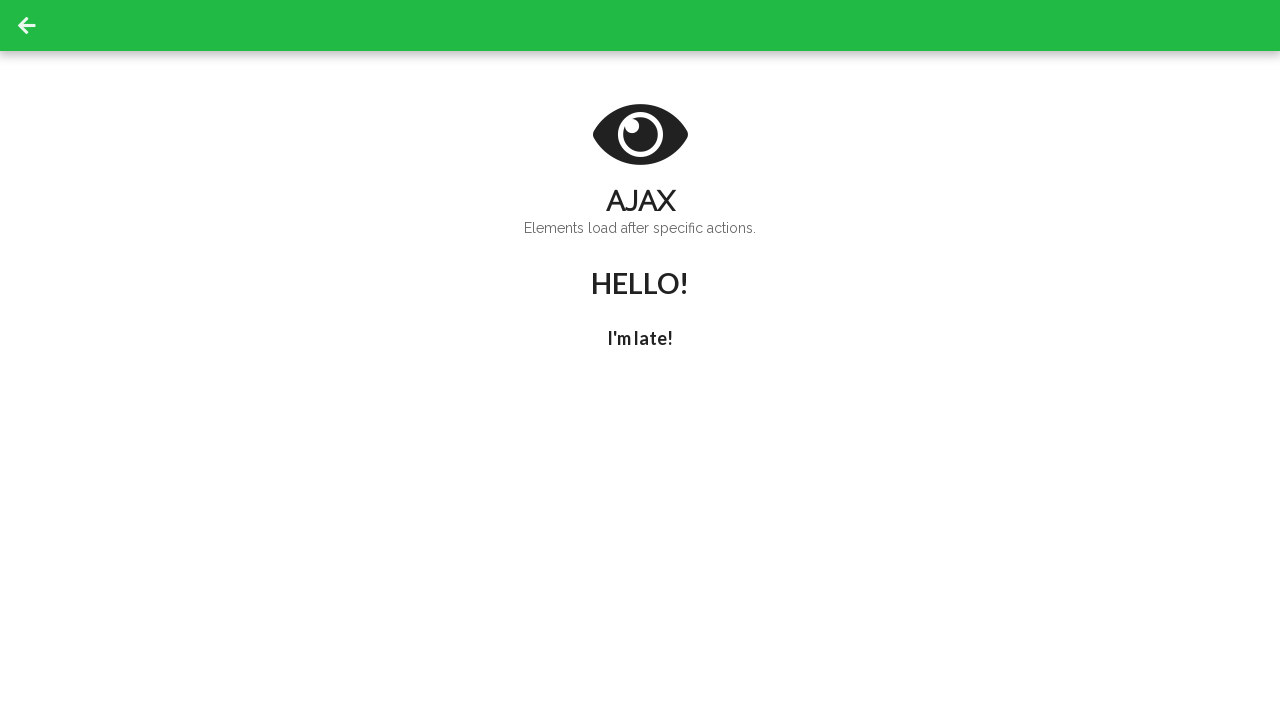

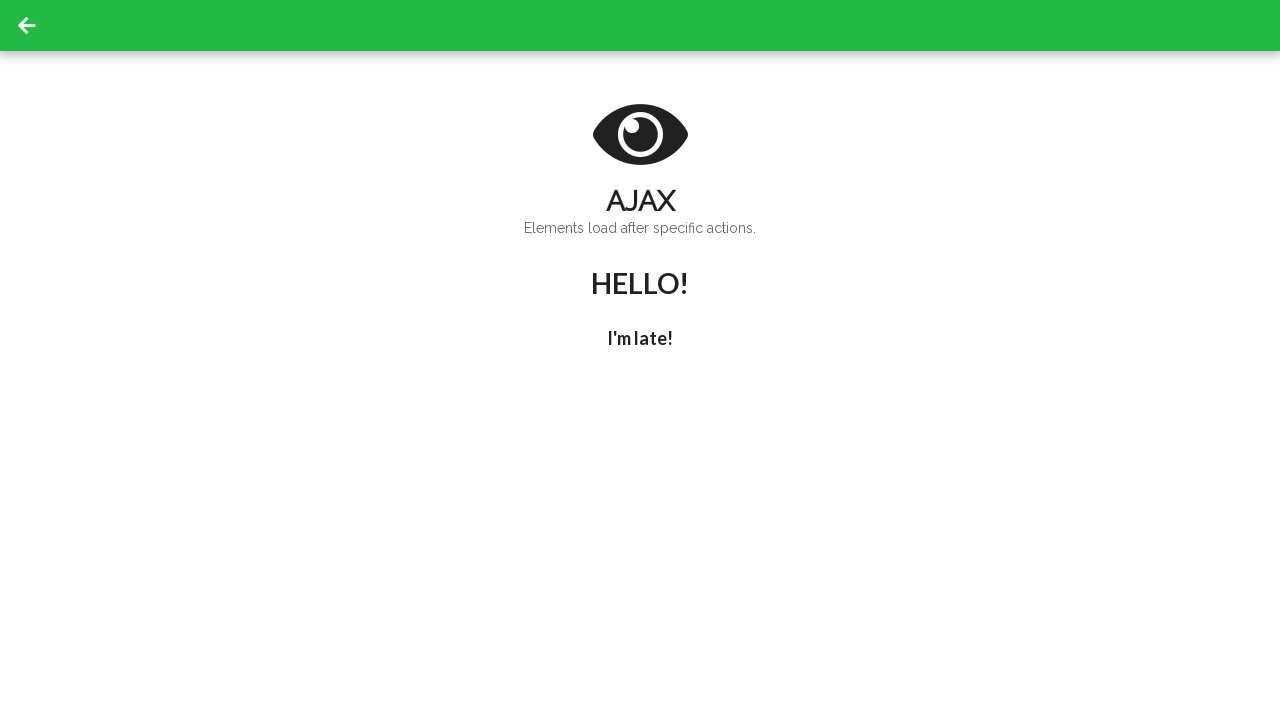